Demonstrates browser navigation methods including navigating to different URLs, using browser back/forward buttons, and refreshing the page

Starting URL: https://www.selenium.dev/selenium/web/web-form.html

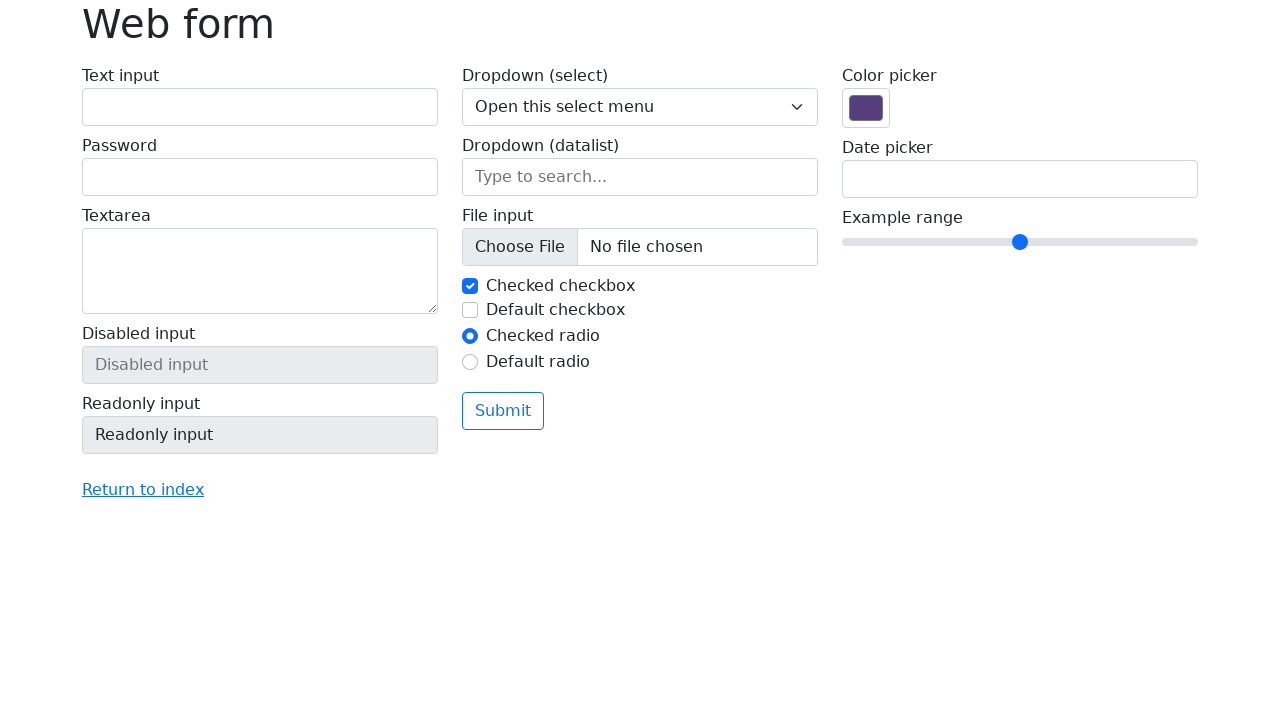

Navigated to https://the-internet.herokuapp.com
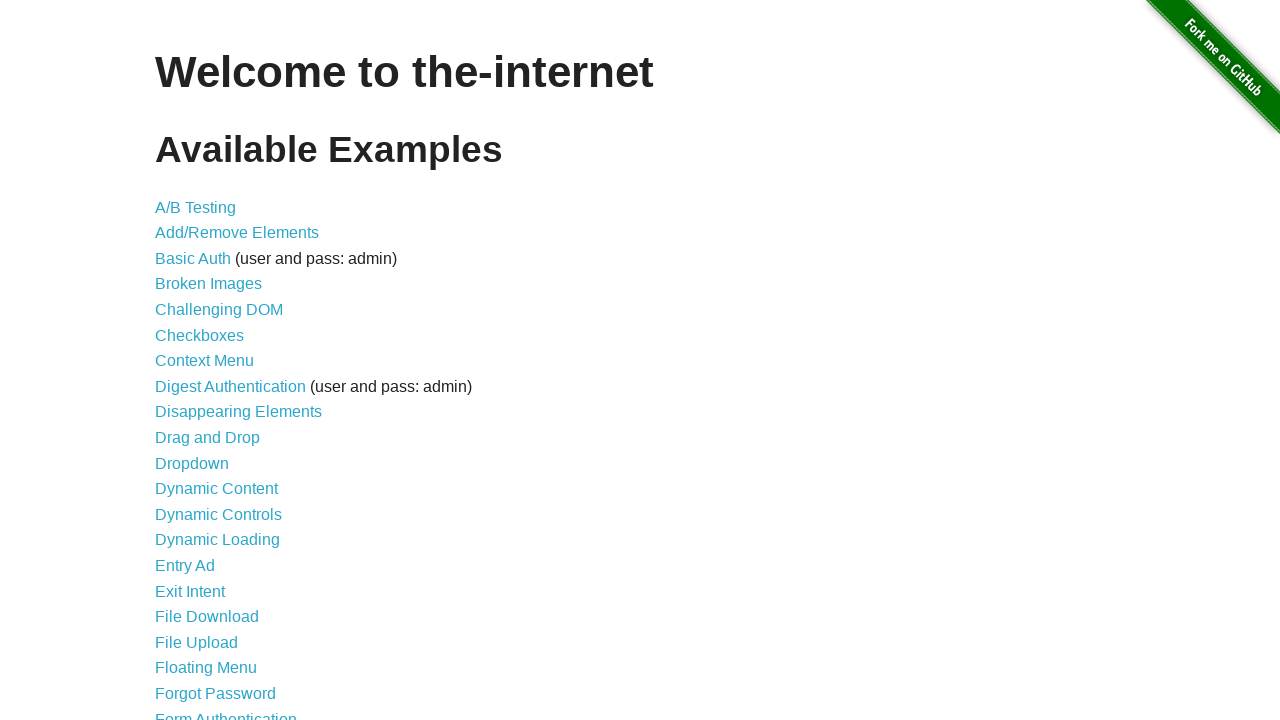

Clicked browser back button to return to selenium web-form page
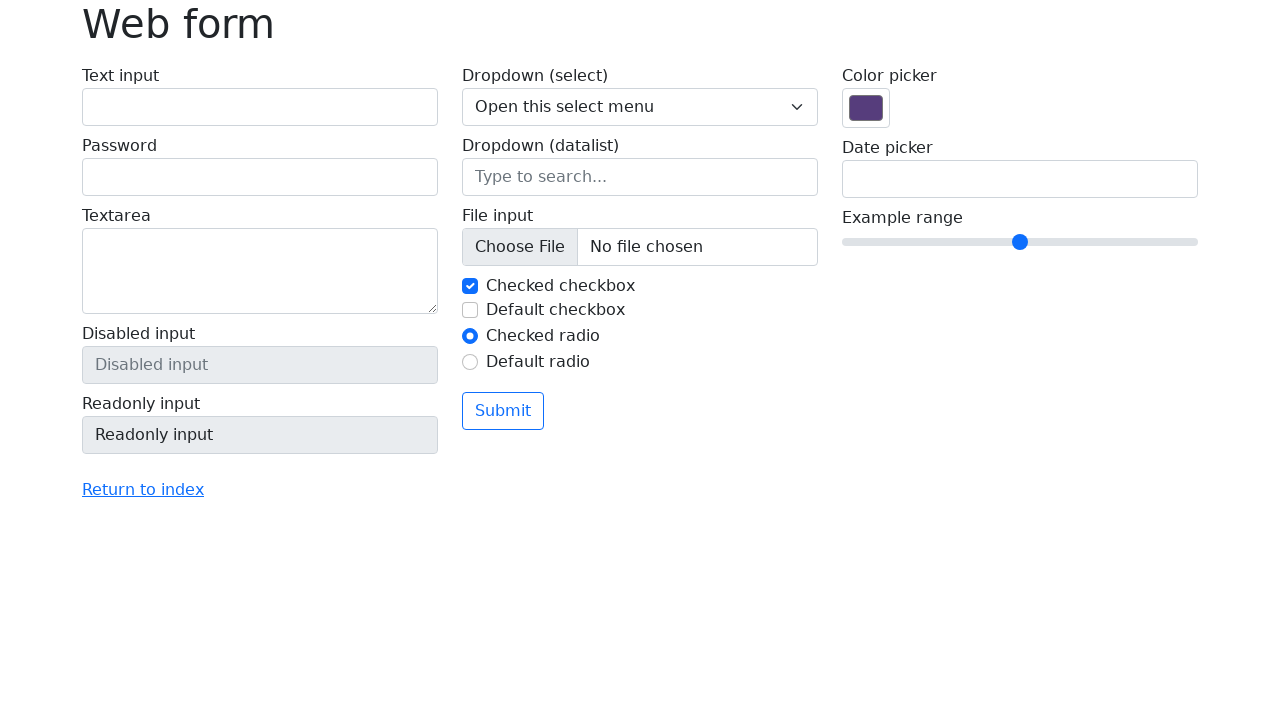

Clicked browser forward button to return to the-internet.herokuapp.com
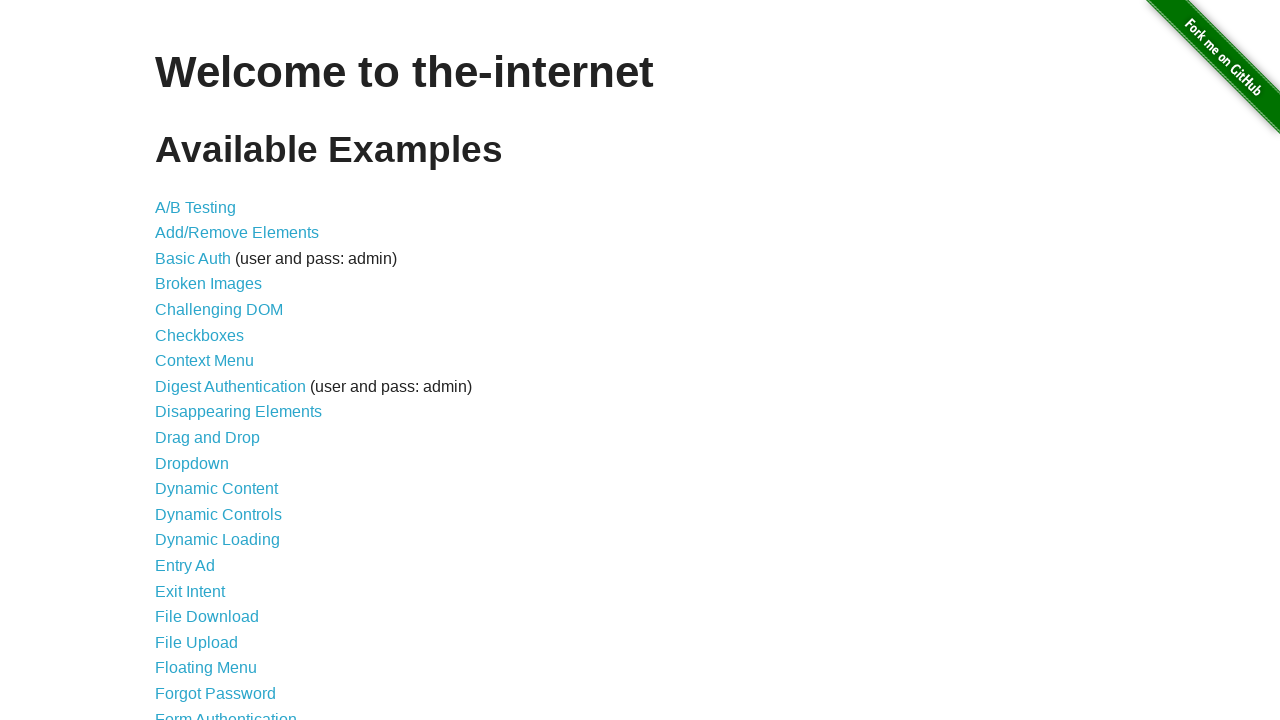

Refreshed the current page
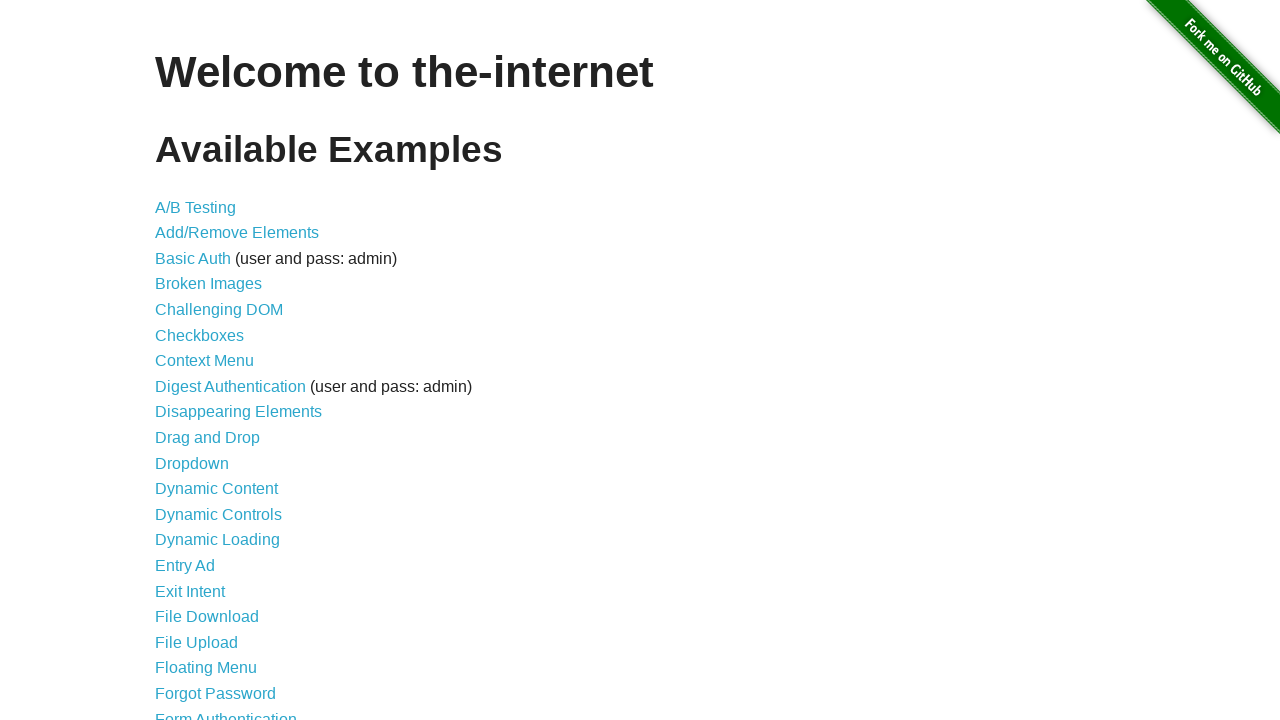

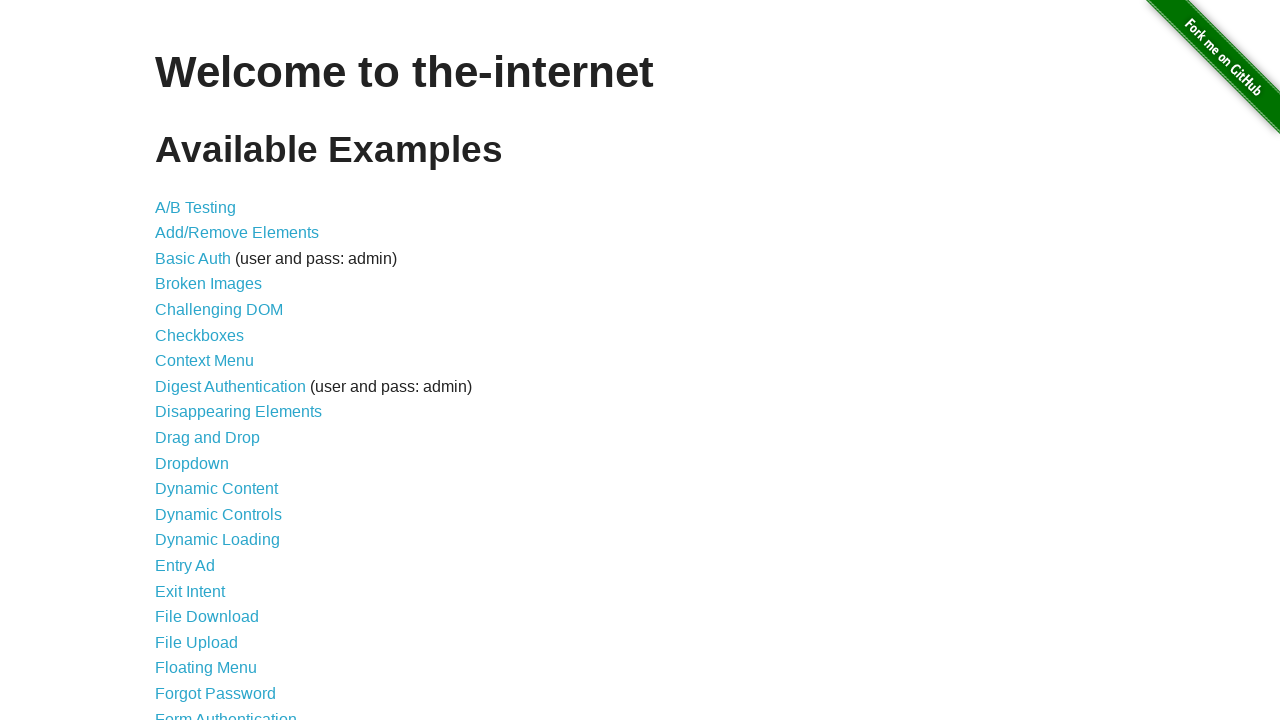